Tests dynamic page loading by clicking a Start button, waiting for a loading bar to complete, and verifying that the "Hello World!" finish text appears.

Starting URL: http://the-internet.herokuapp.com/dynamic_loading/2

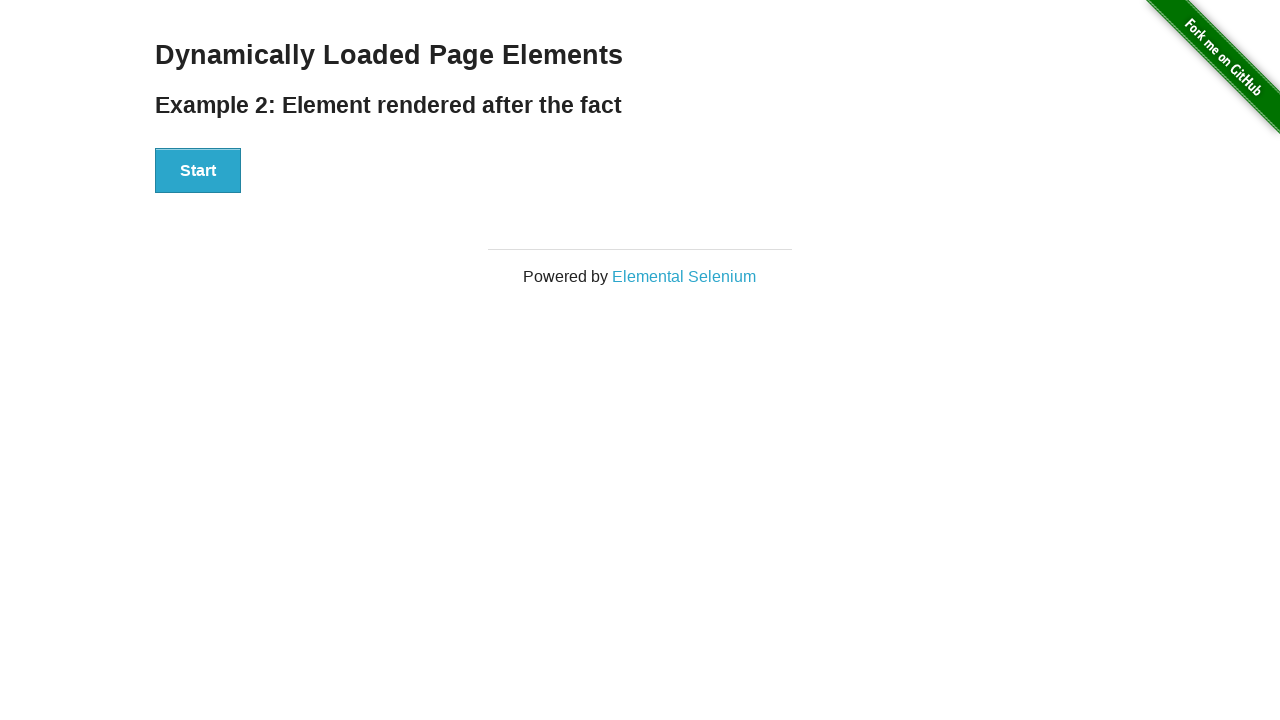

Clicked the Start button to trigger dynamic loading at (198, 171) on #start button
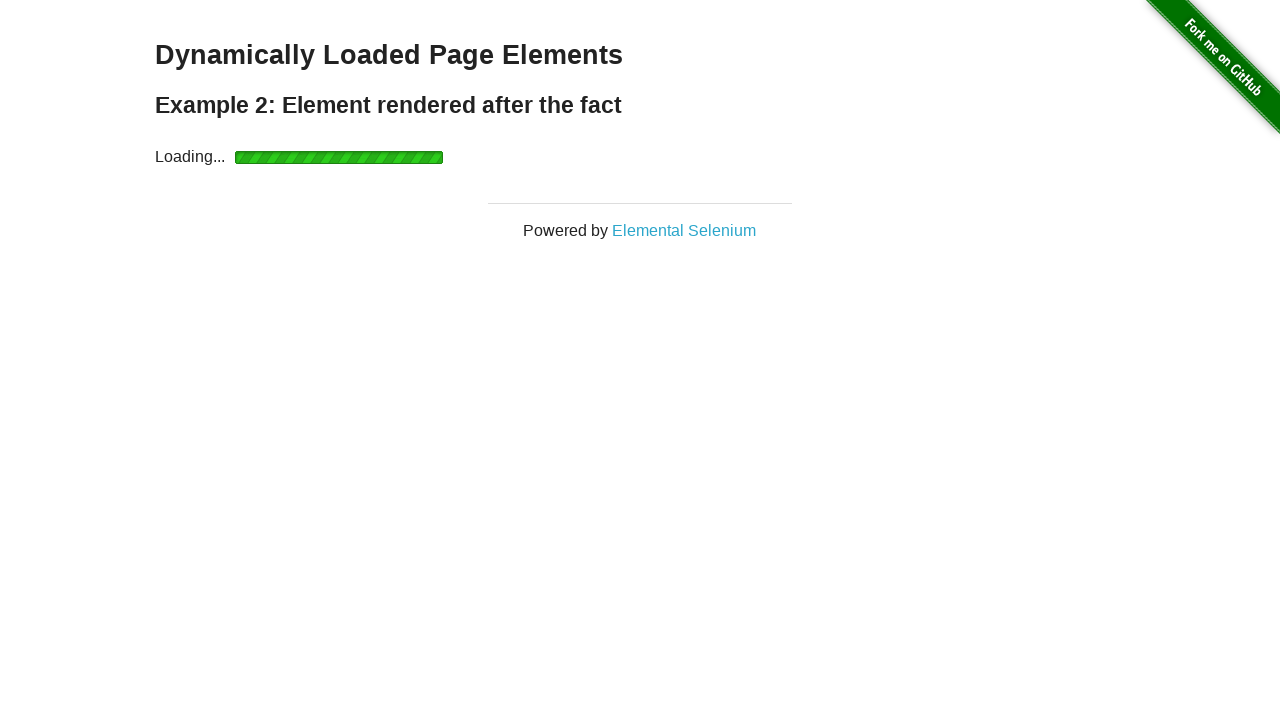

Waited for finish element to become visible (loading bar completed)
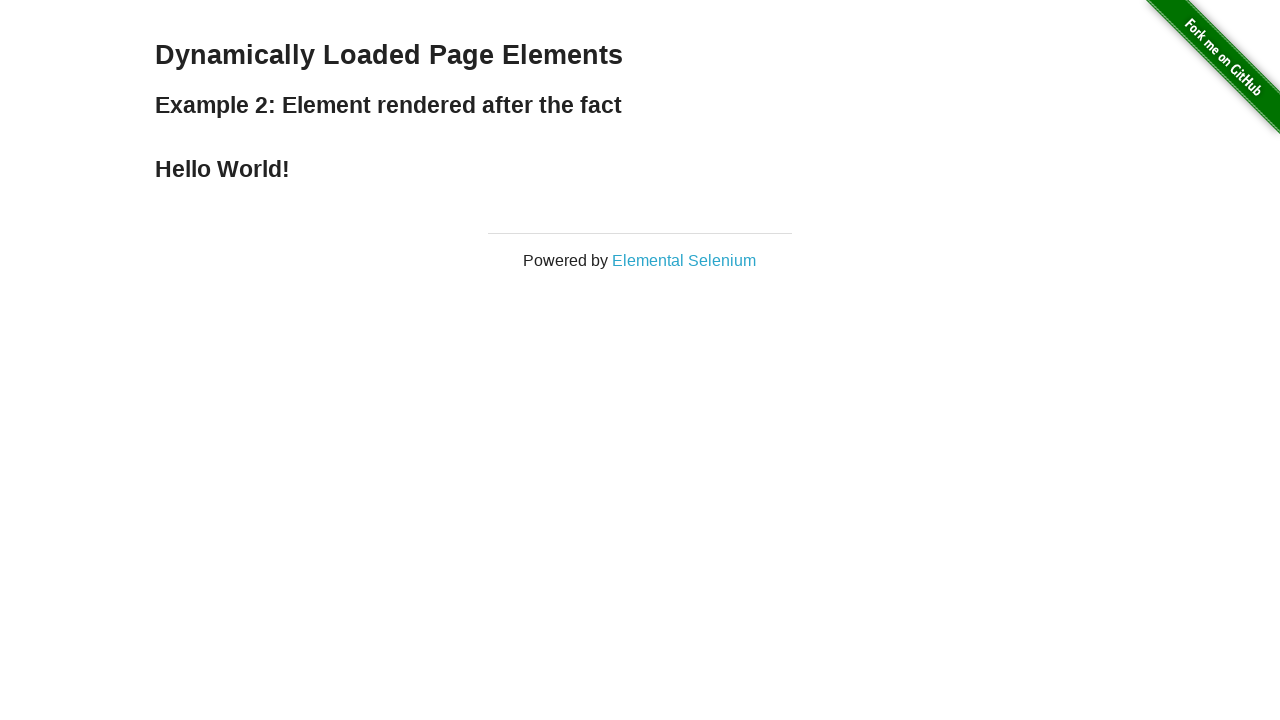

Verified that 'Hello World!' finish text is displayed
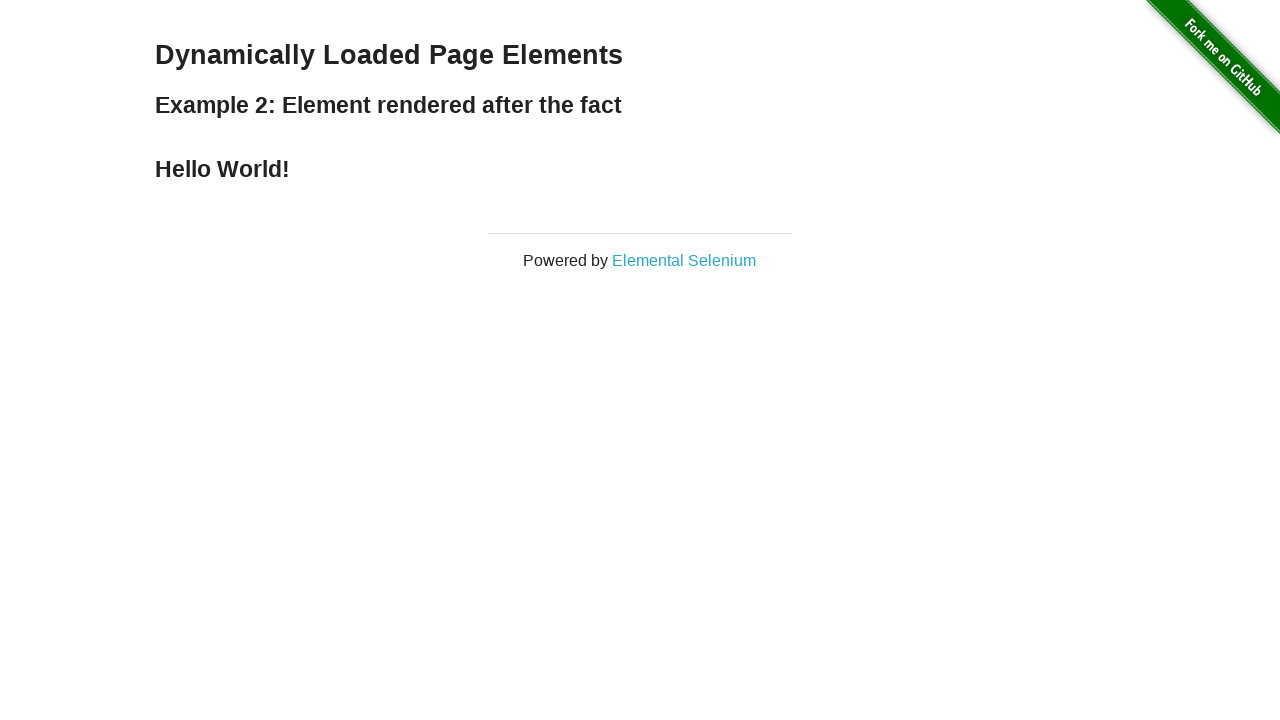

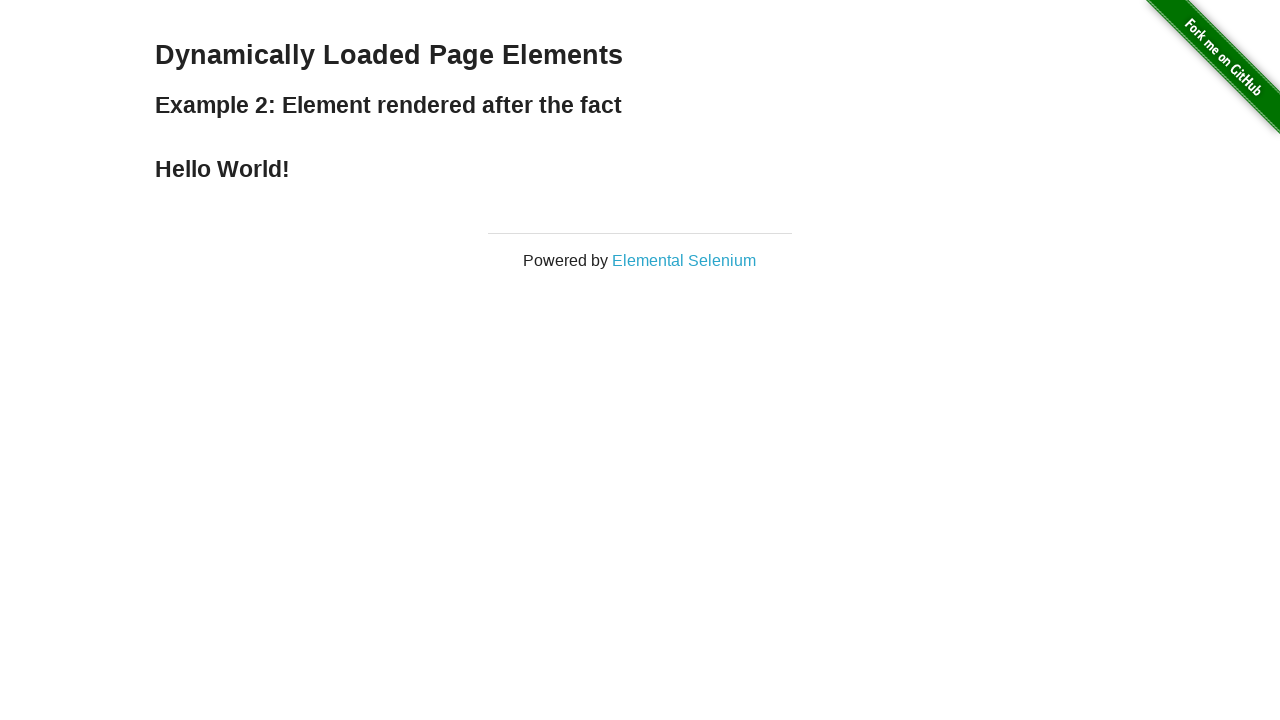